Navigates to the Quick Driver Updater purchase page and verifies it loads successfully

Starting URL: https://www.quickdriverupdater.com/purchase/quick-driver-updater/cplan/?pid=1&nd=1&testmode=1

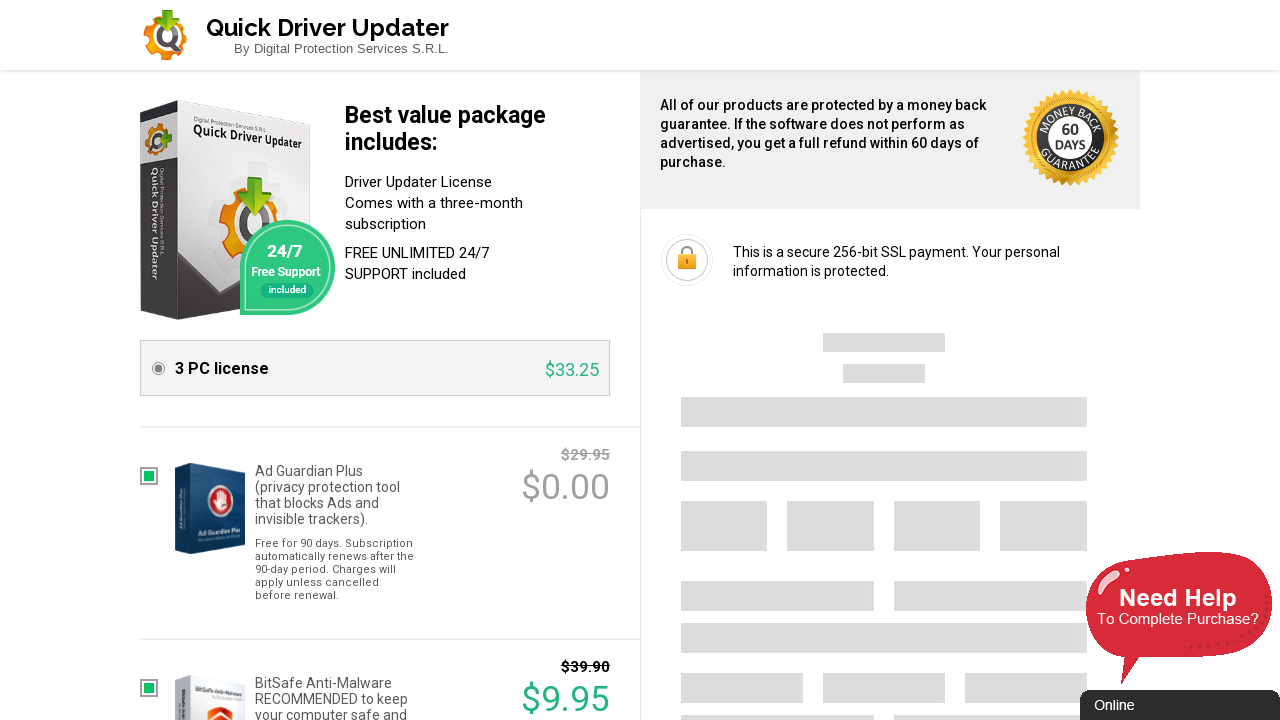

Waited for page DOM to be fully loaded
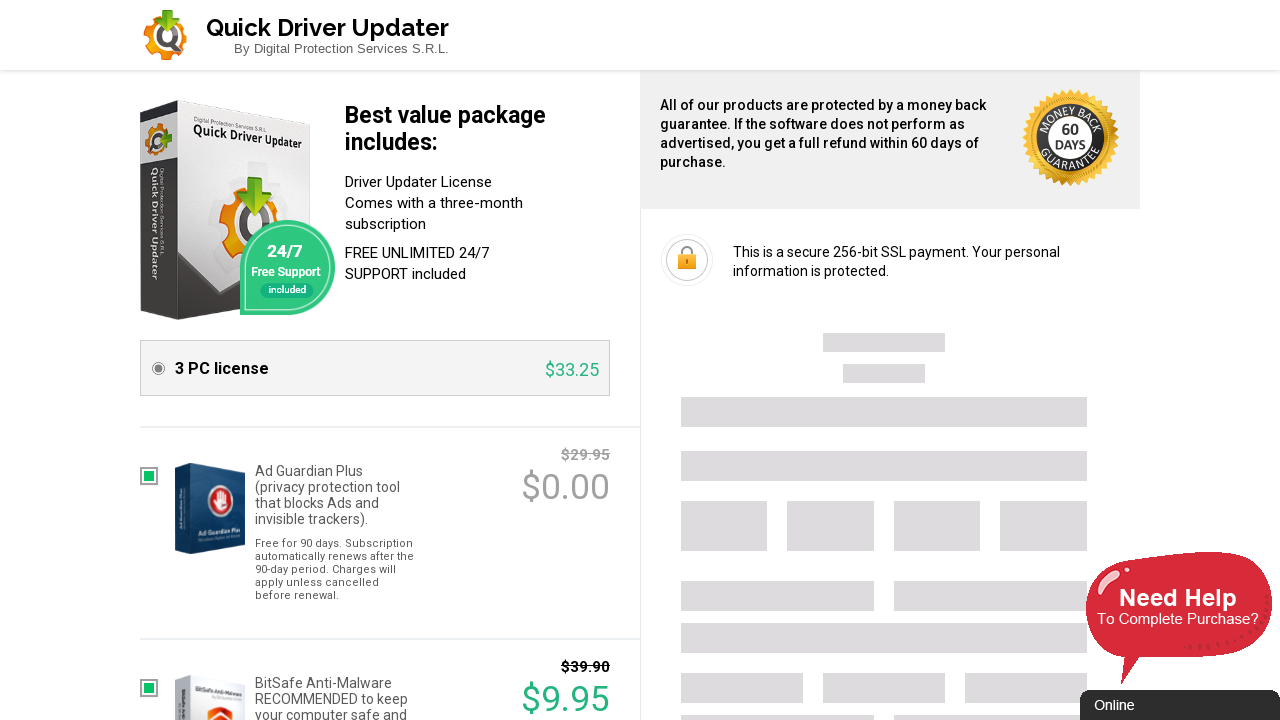

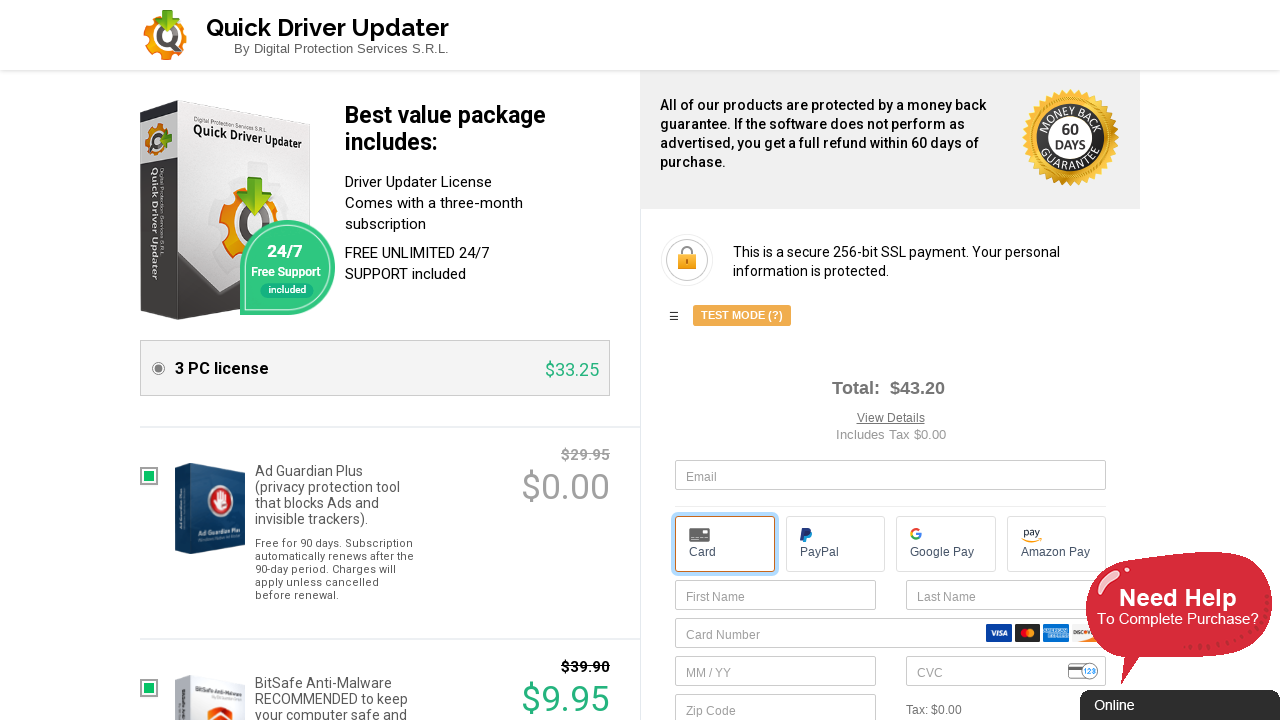